Tests various dropdown selections on a flight booking practice page including currency, passenger count, cities, country autosuggest, and checkbox selection

Starting URL: https://rahulshettyacademy.com/dropdownsPractise/

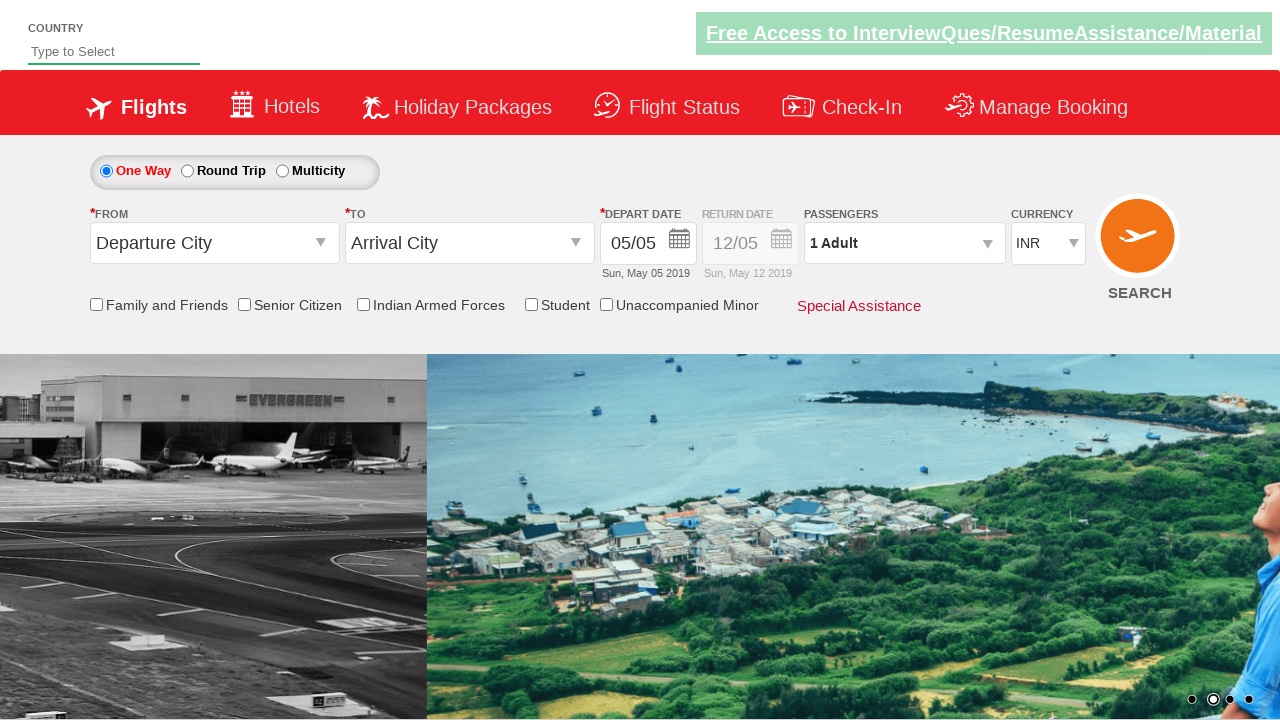

Selected currency dropdown option at index 3 on #ctl00_mainContent_DropDownListCurrency
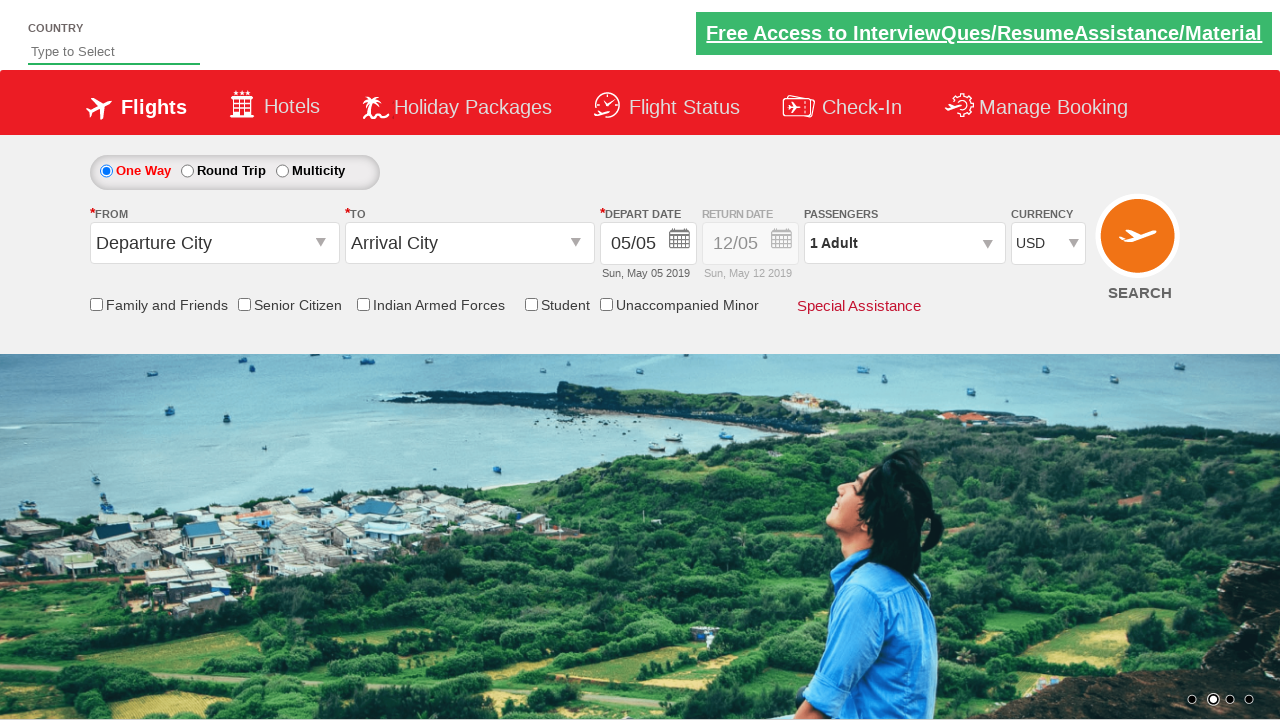

Waited 2 seconds for currency dropdown to update
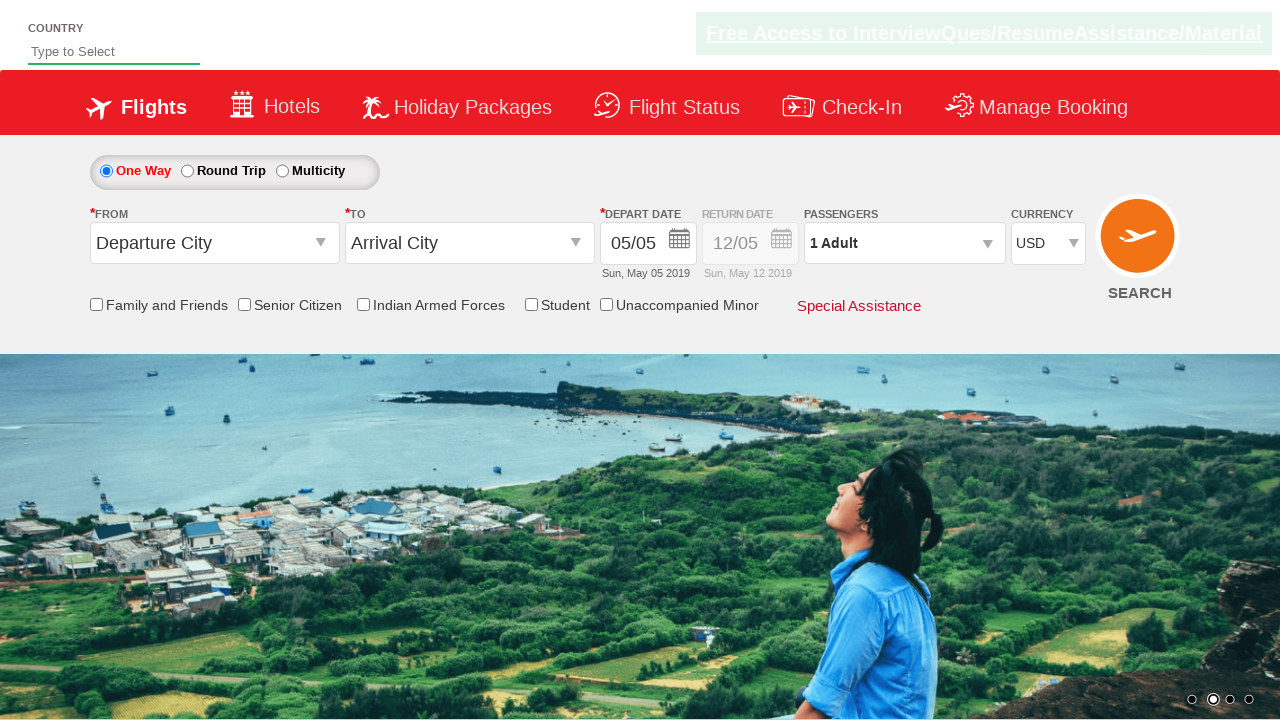

Selected AED currency from dropdown on #ctl00_mainContent_DropDownListCurrency
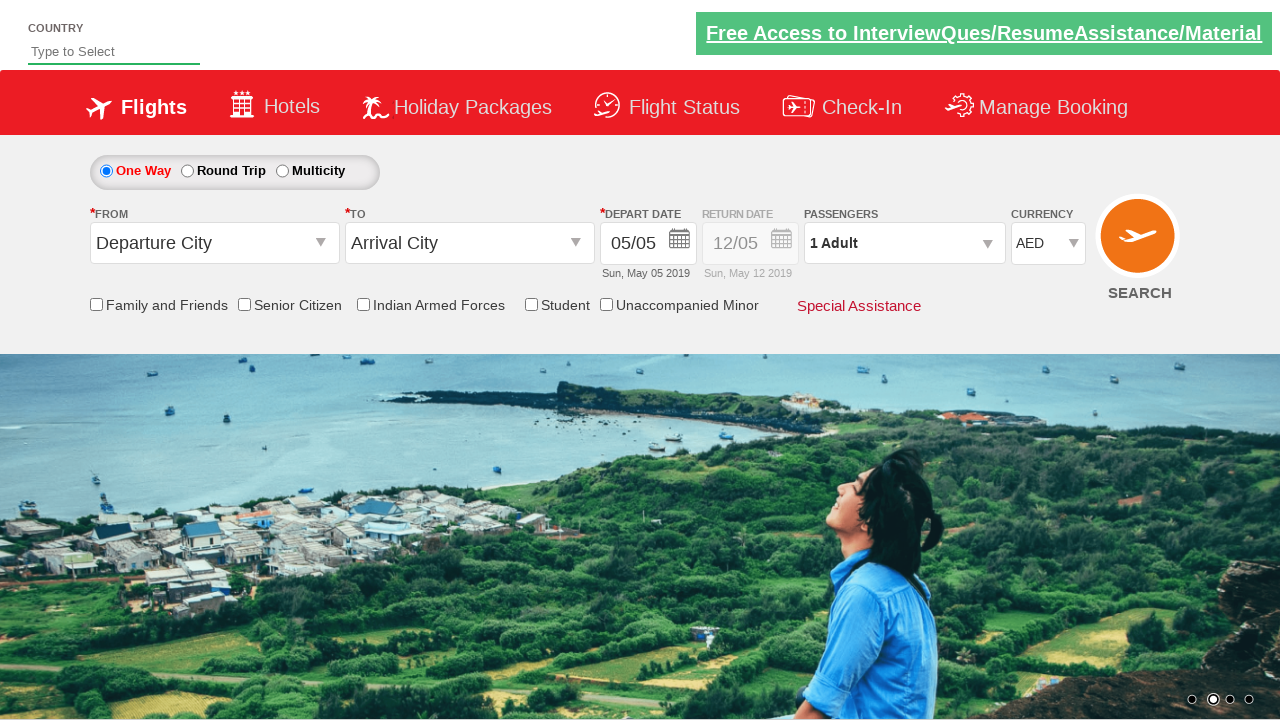

Waited 1 second for currency selection to apply
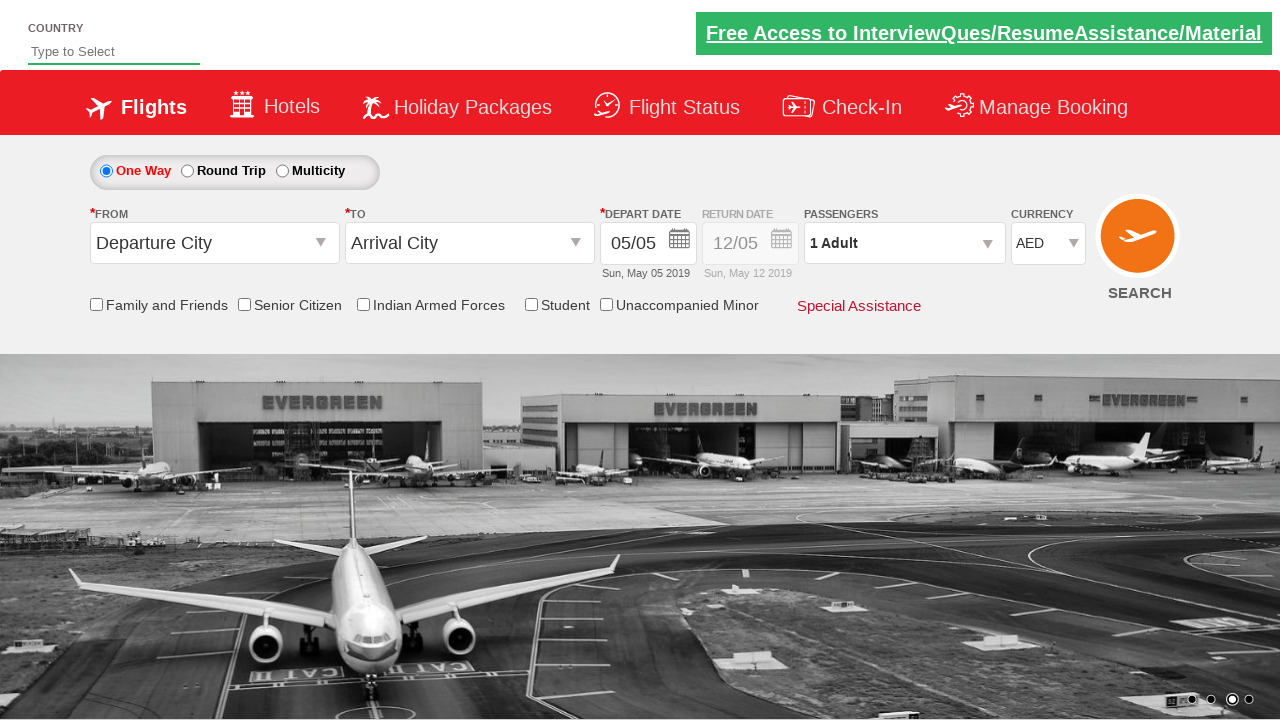

Clicked to open passenger dropdown at (904, 243) on #divpaxinfo
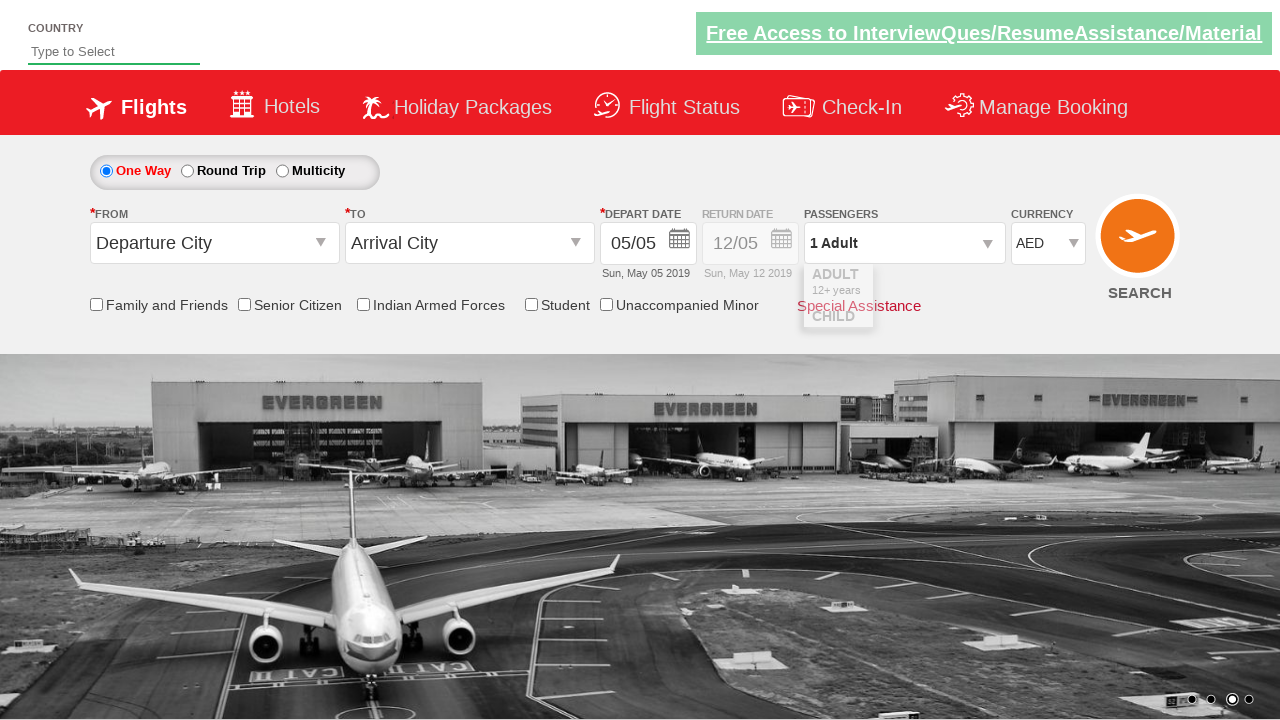

Clicked to increment adult count (adult 1) at (982, 288) on #hrefIncAdt
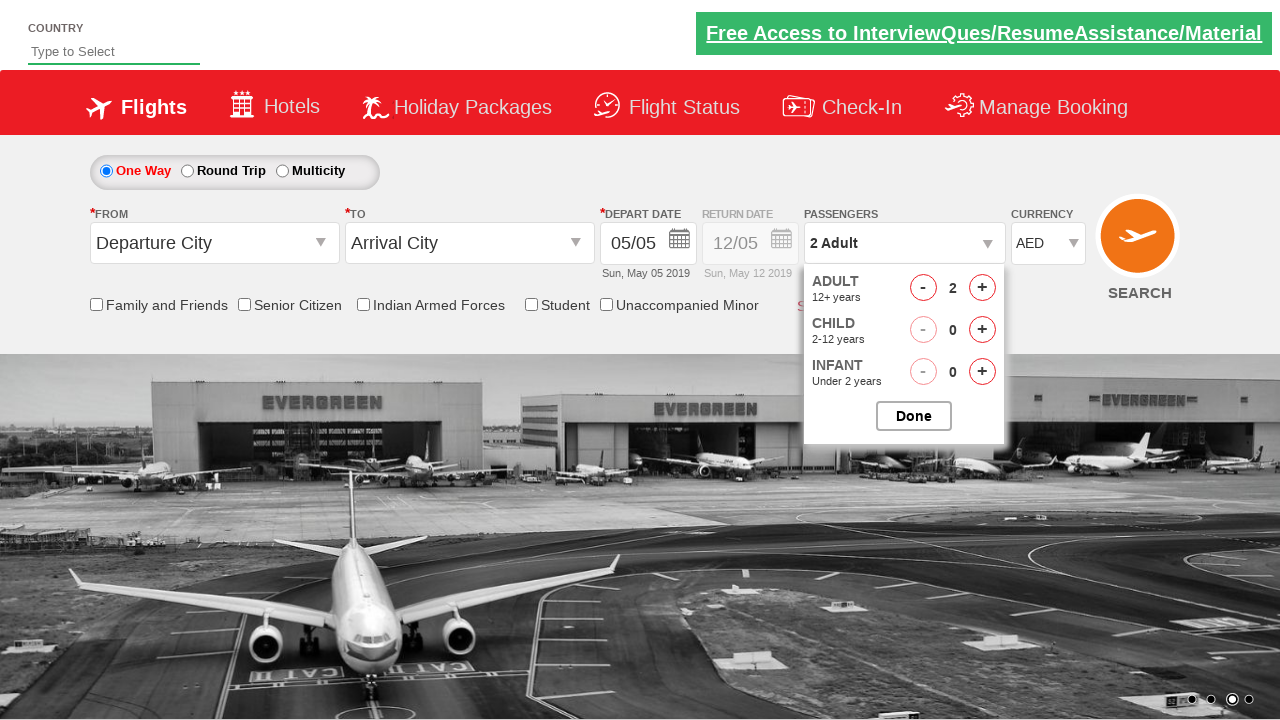

Clicked to increment adult count (adult 2) at (982, 288) on #hrefIncAdt
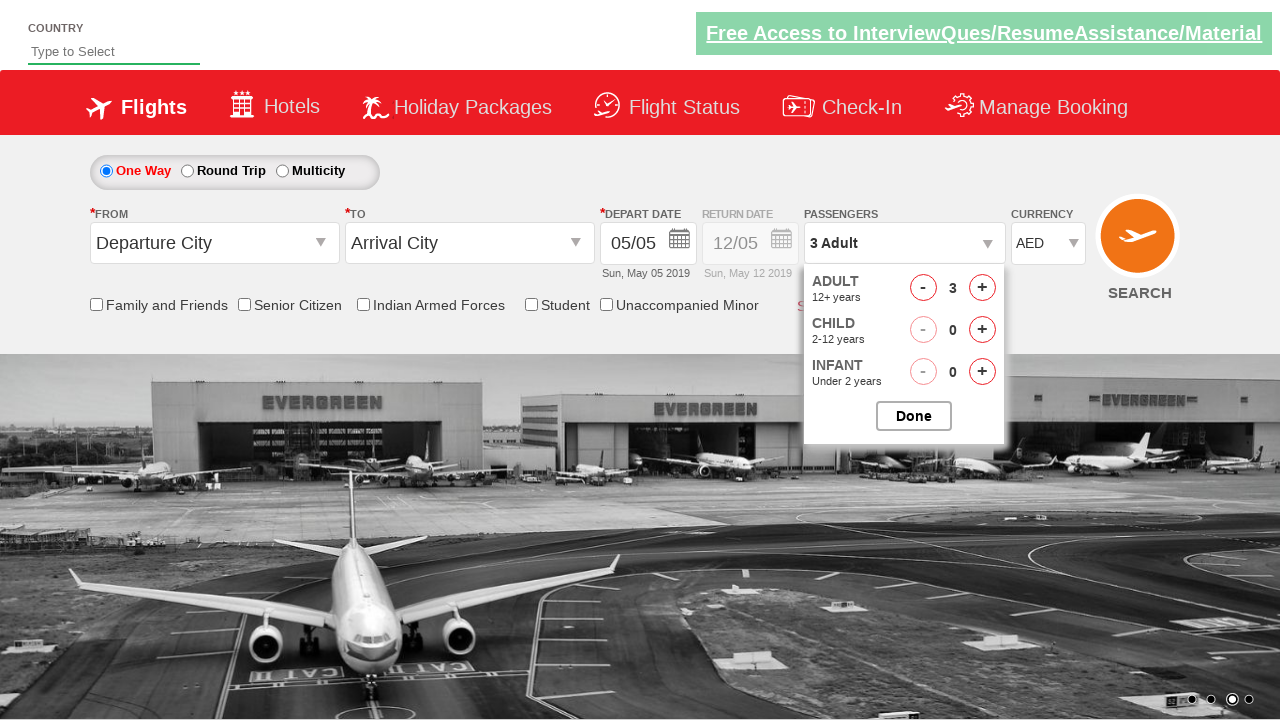

Clicked to increment adult count (adult 3) at (982, 288) on #hrefIncAdt
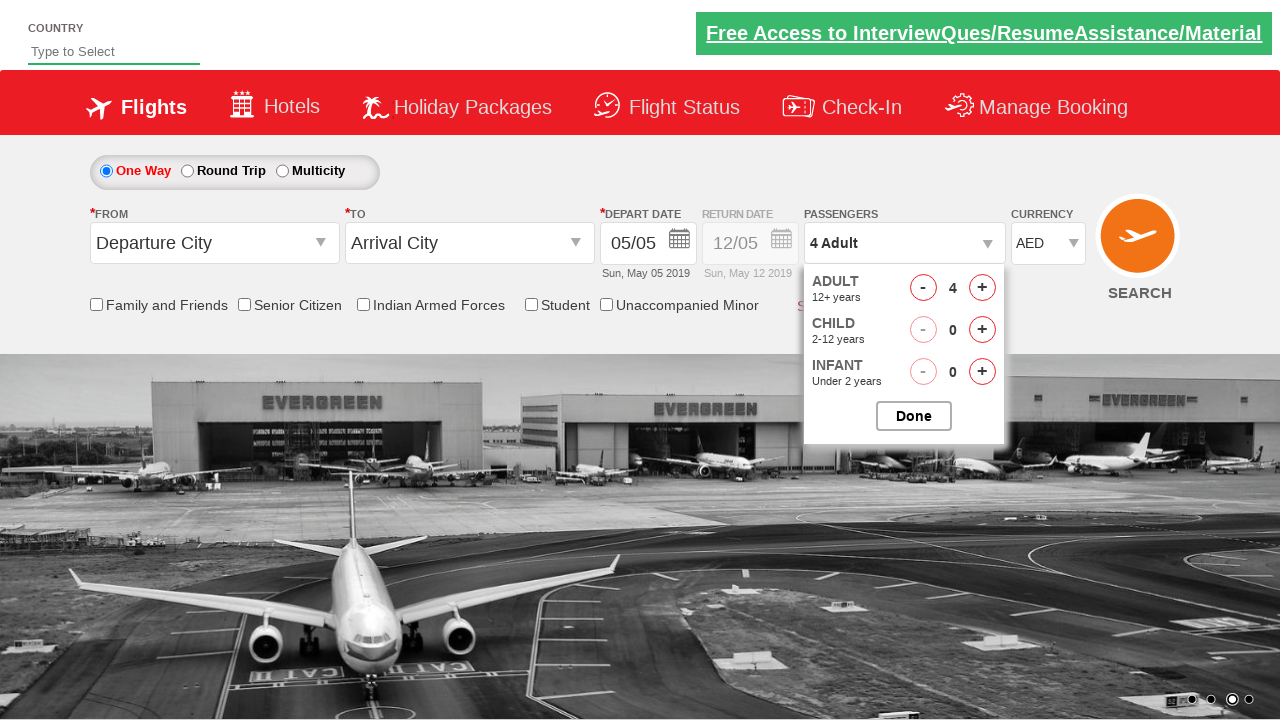

Clicked to increment adult count (adult 4) at (982, 288) on #hrefIncAdt
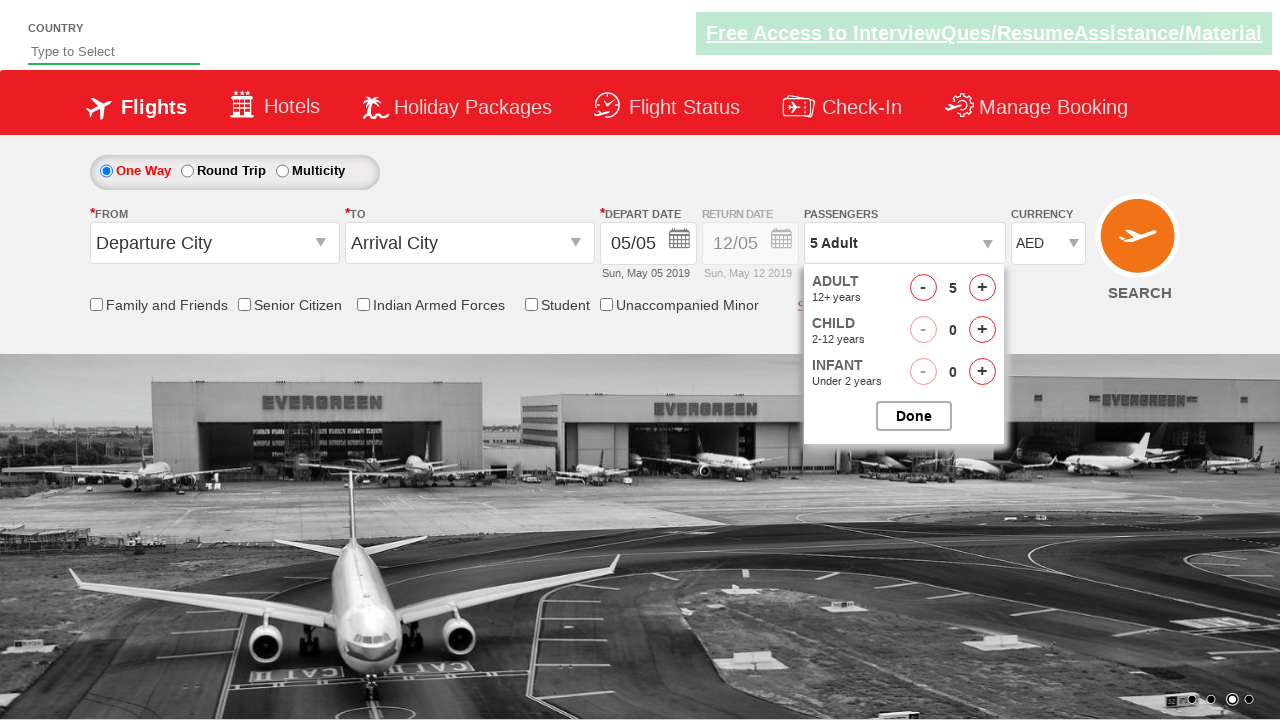

Clicked to increment child count (child 1) at (982, 330) on #hrefIncChd
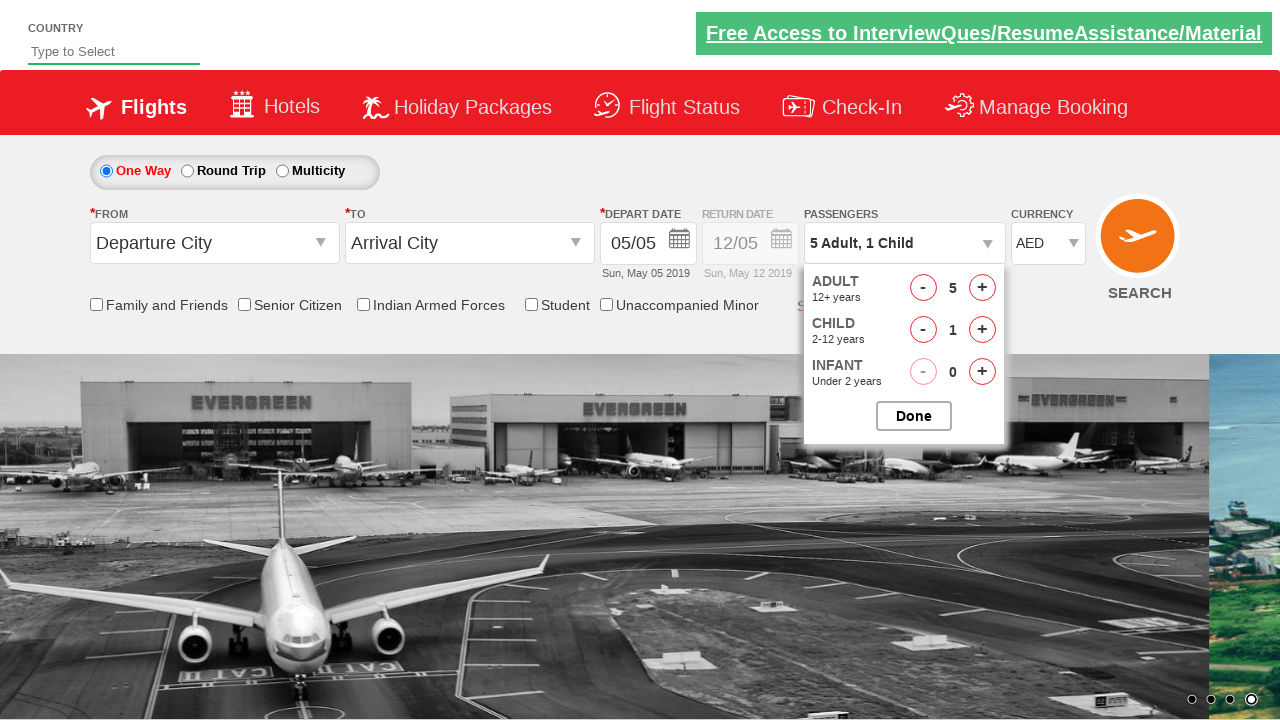

Clicked to increment child count (child 2) at (982, 330) on #hrefIncChd
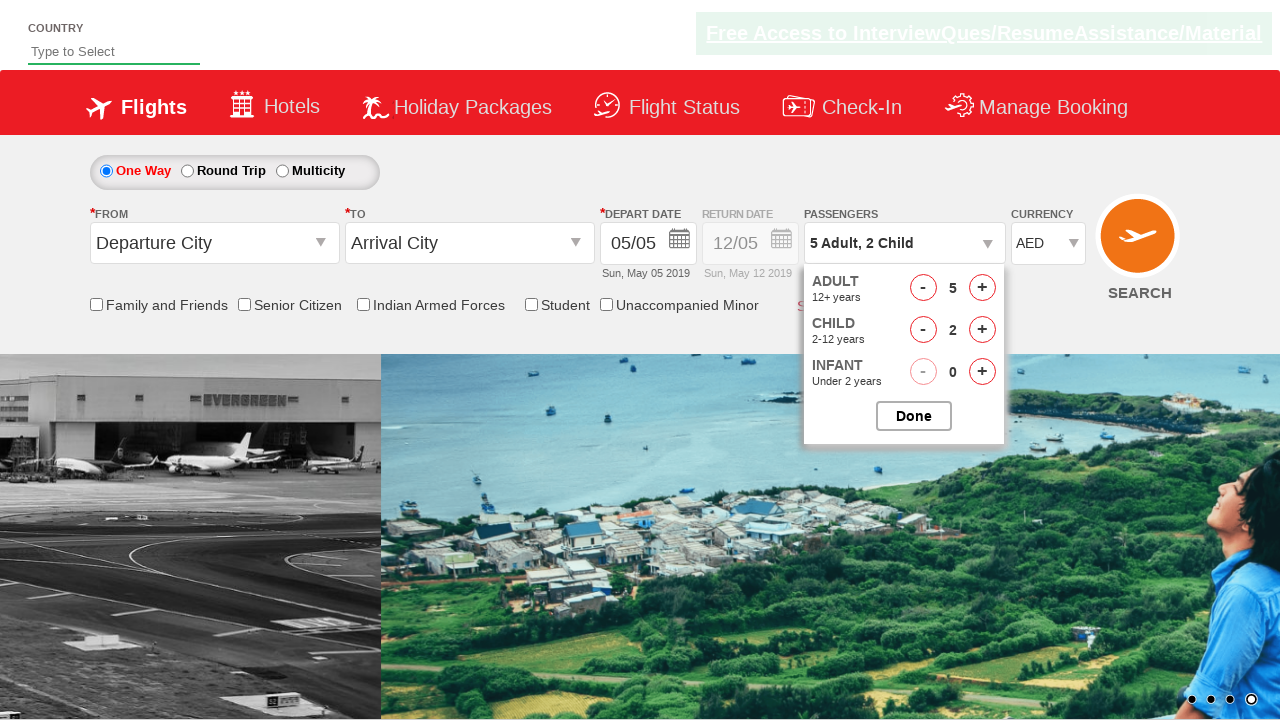

Clicked to increment child count (child 3) at (982, 330) on #hrefIncChd
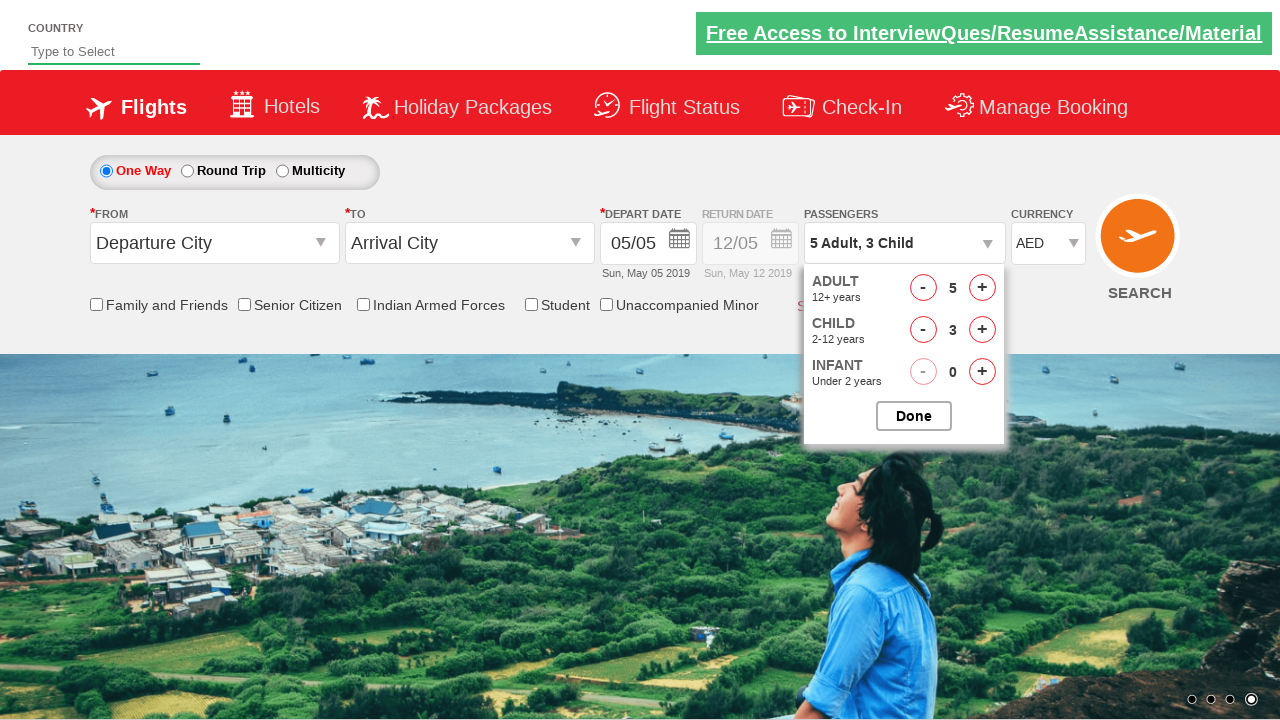

Clicked to close passenger dropdown at (914, 416) on #btnclosepaxoption
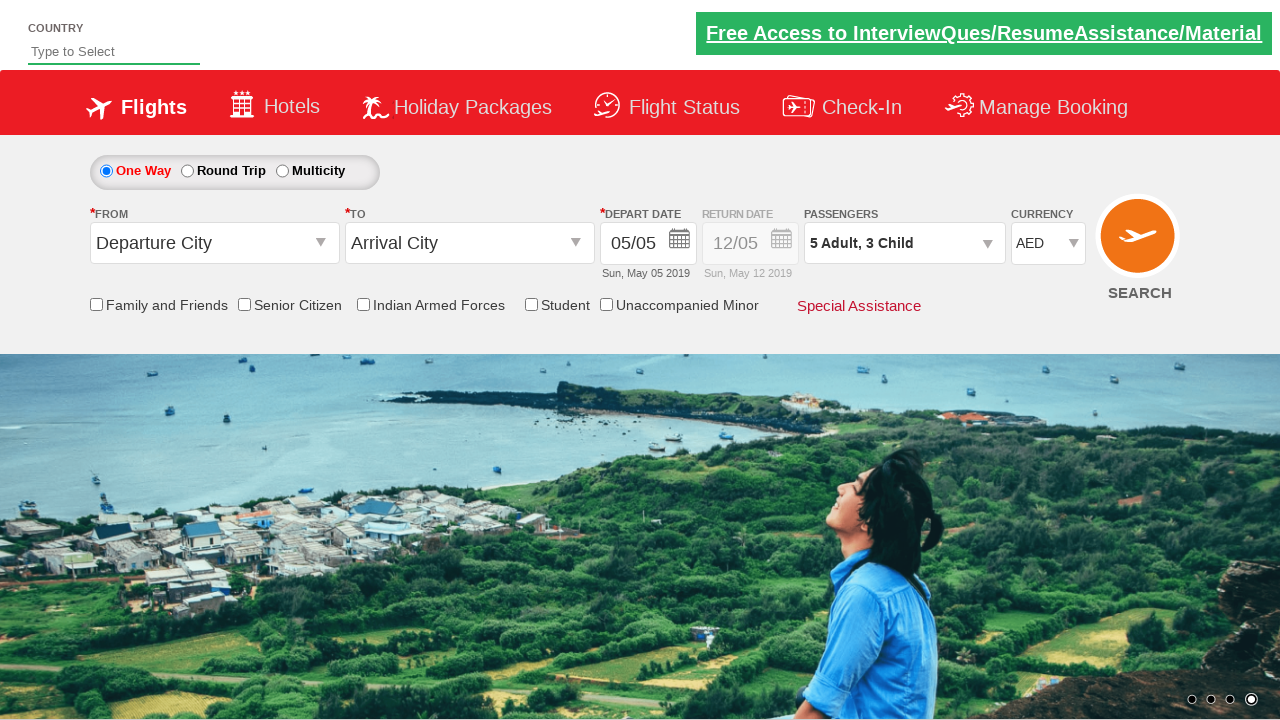

Waited 1 second for passenger dropdown to close
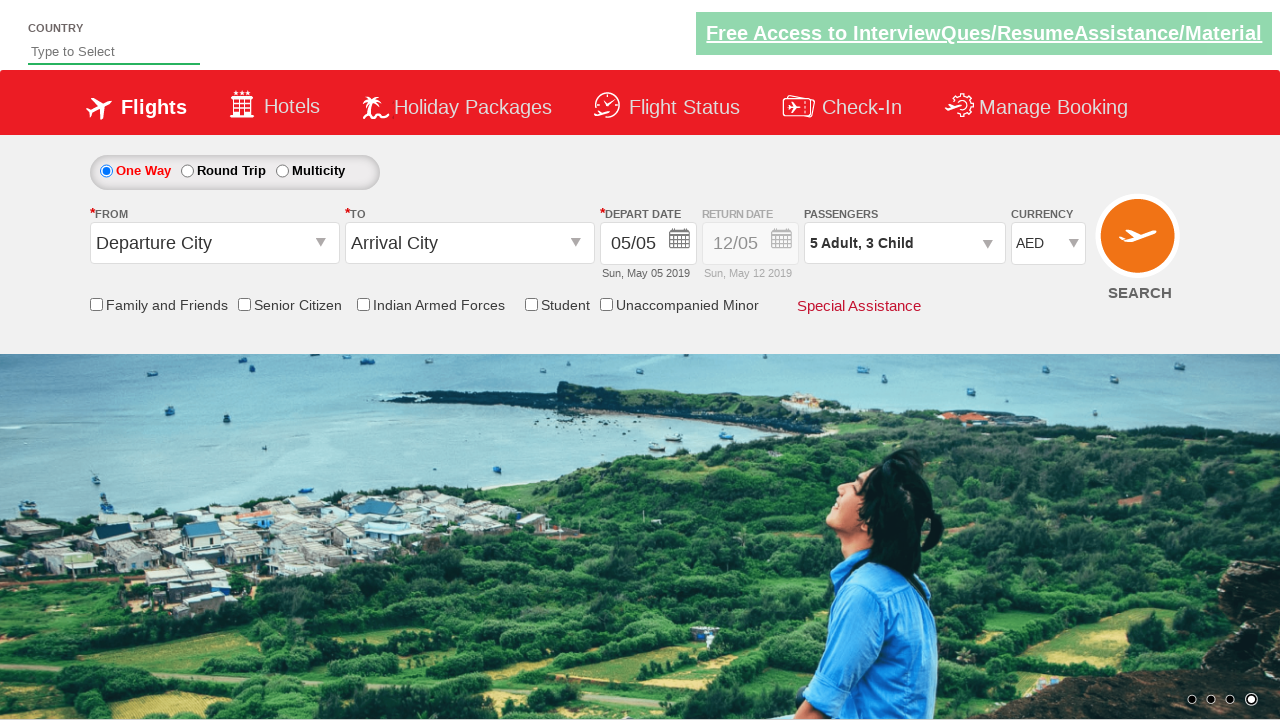

Clicked to open departure city dropdown at (214, 243) on #ctl00_mainContent_ddl_originStation1_CTXT
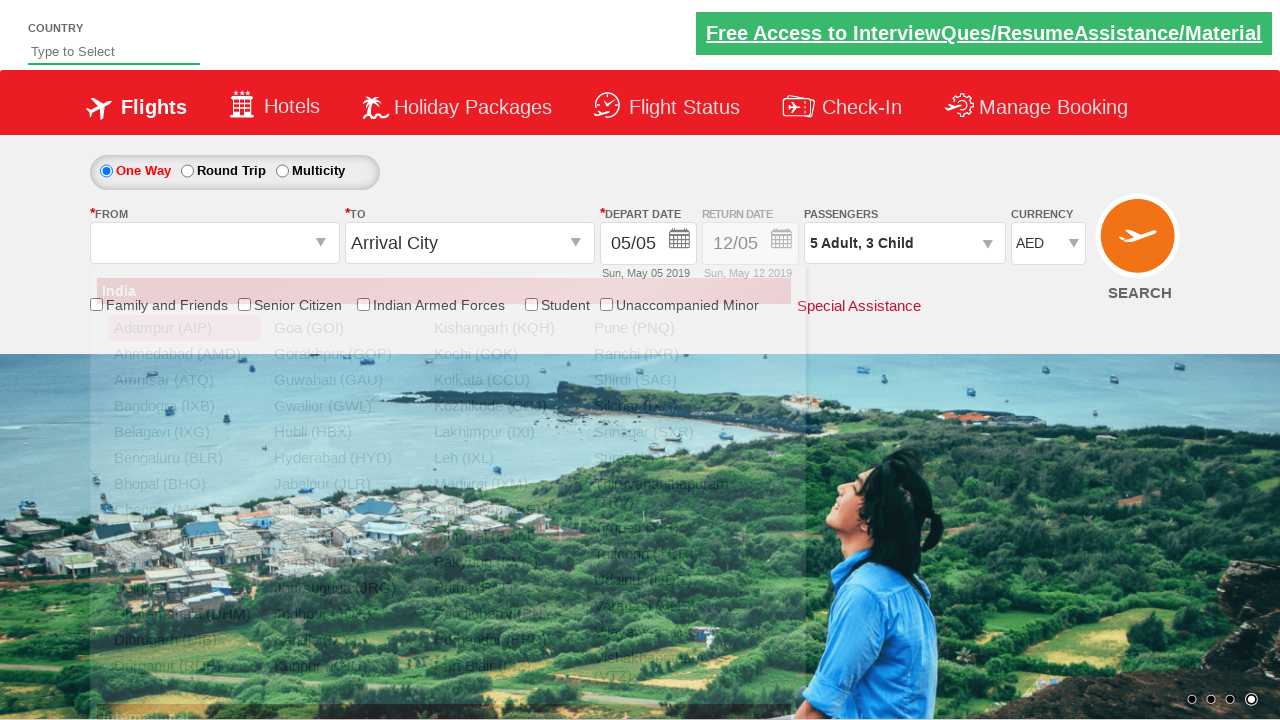

Selected Mumbai (BOM) as departure city at (504, 536) on xpath=//a[@value='BOM']
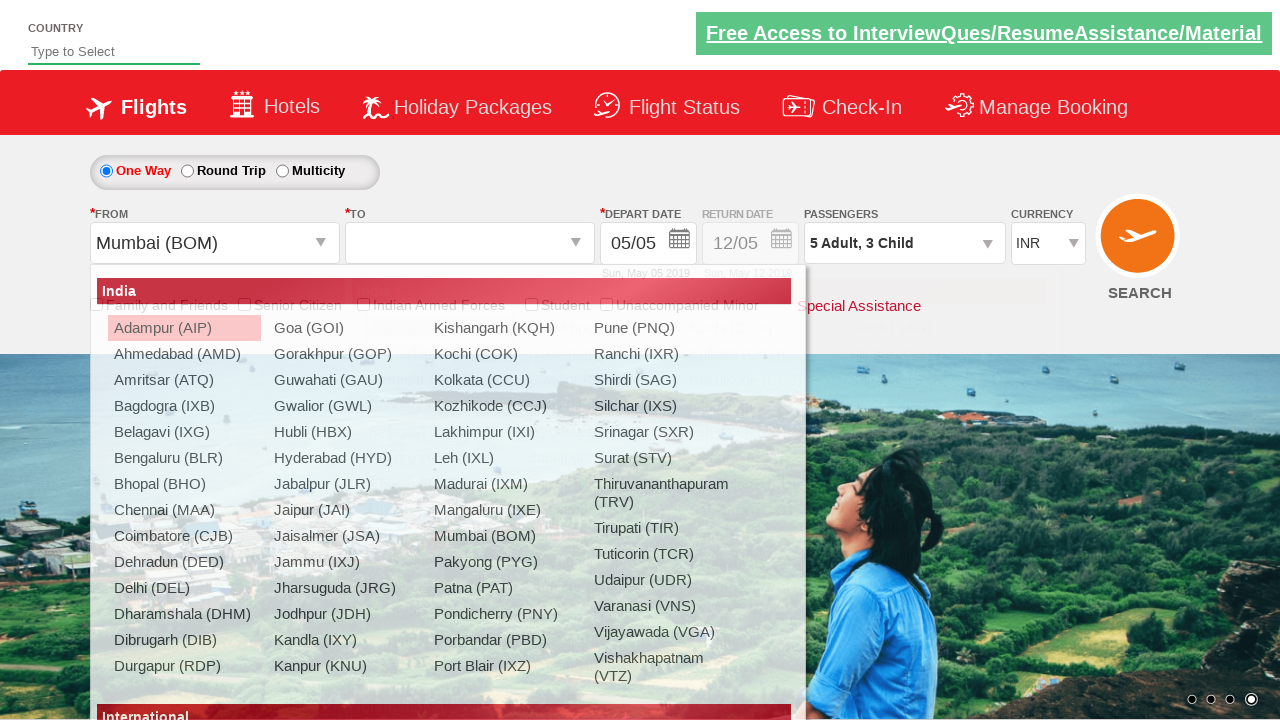

Waited 1 second for departure city selection to apply
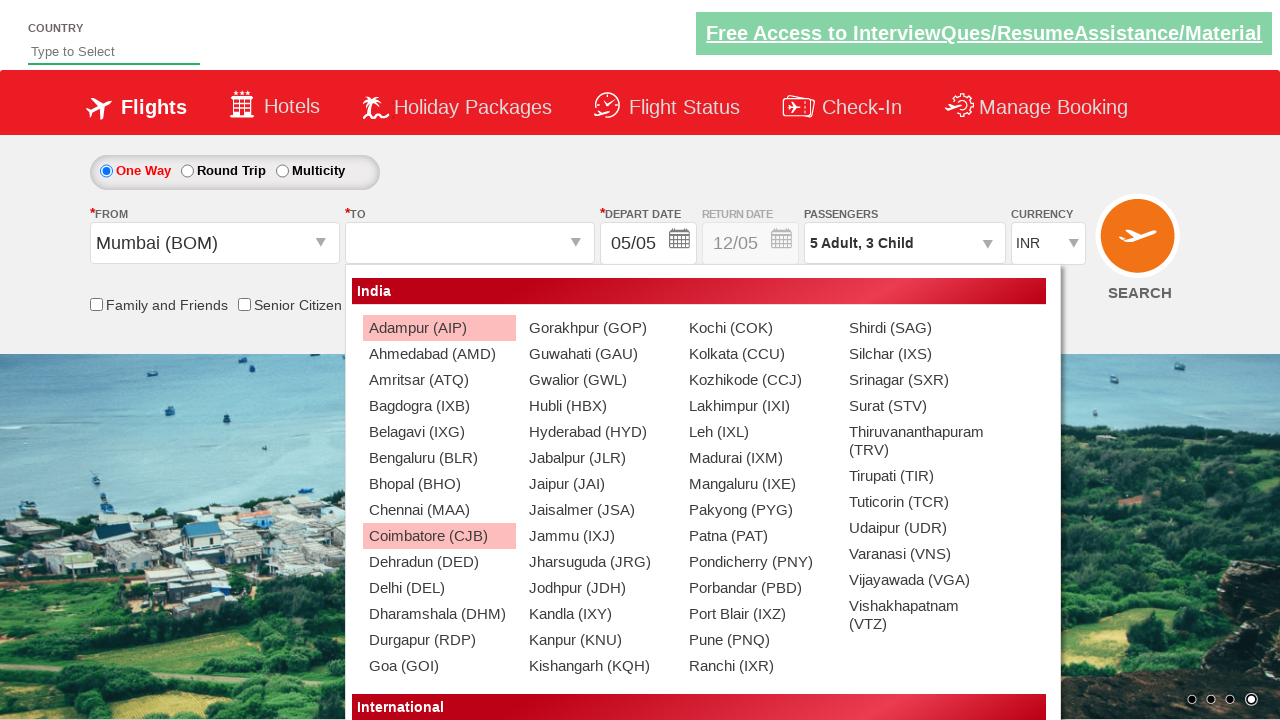

Selected Tirupati (TCR) as arrival city at (919, 502) on (//a[@value='TCR'])[2]
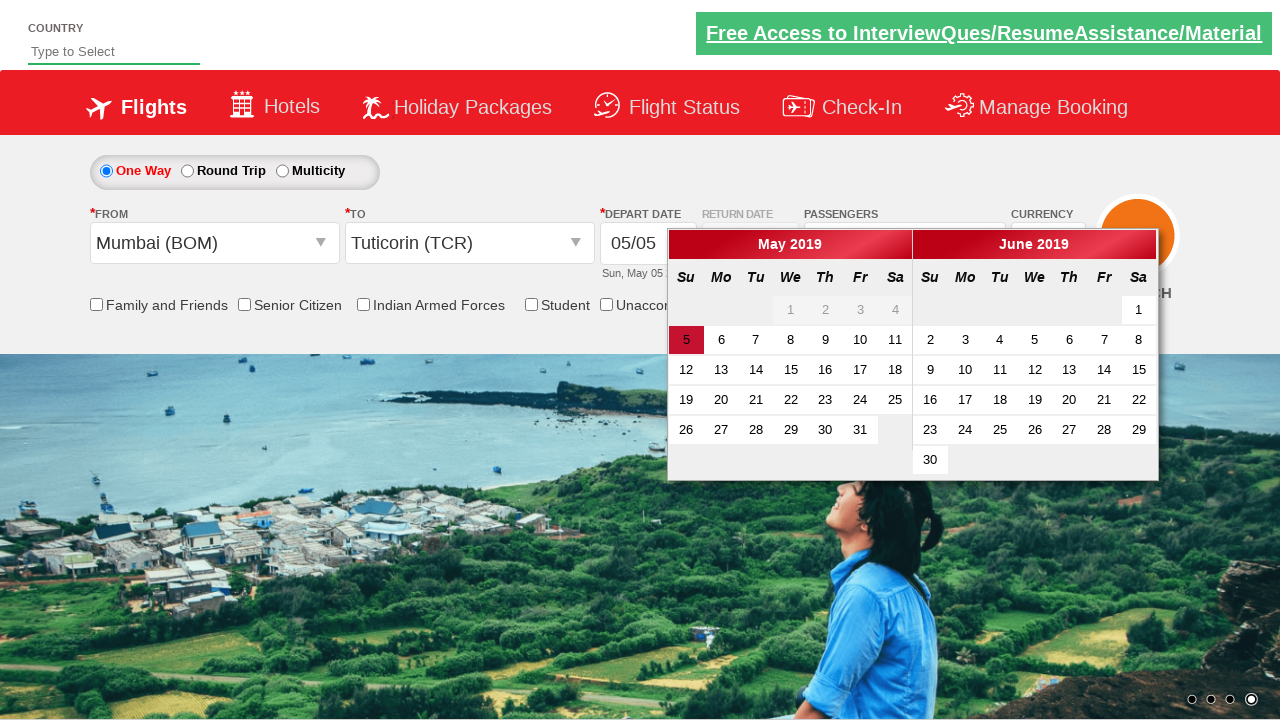

Waited 2 seconds for arrival city selection to apply
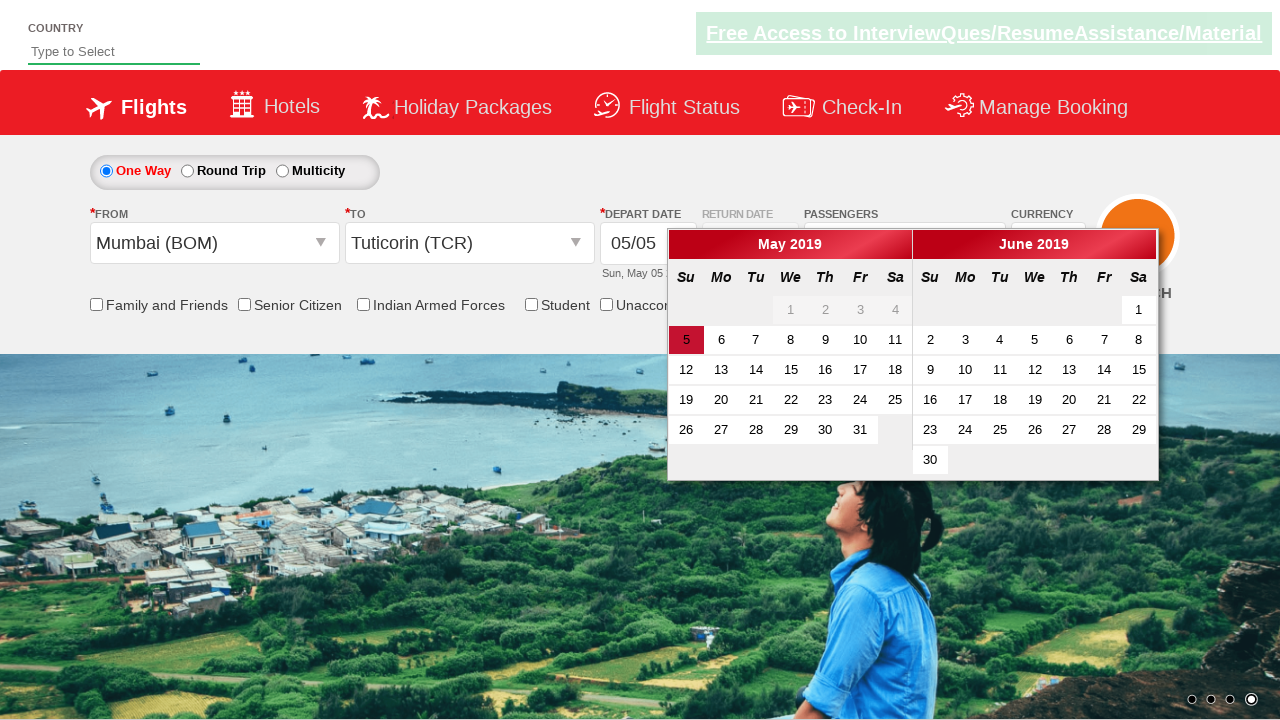

Filled country autosuggest field with 'ind' on #autosuggest
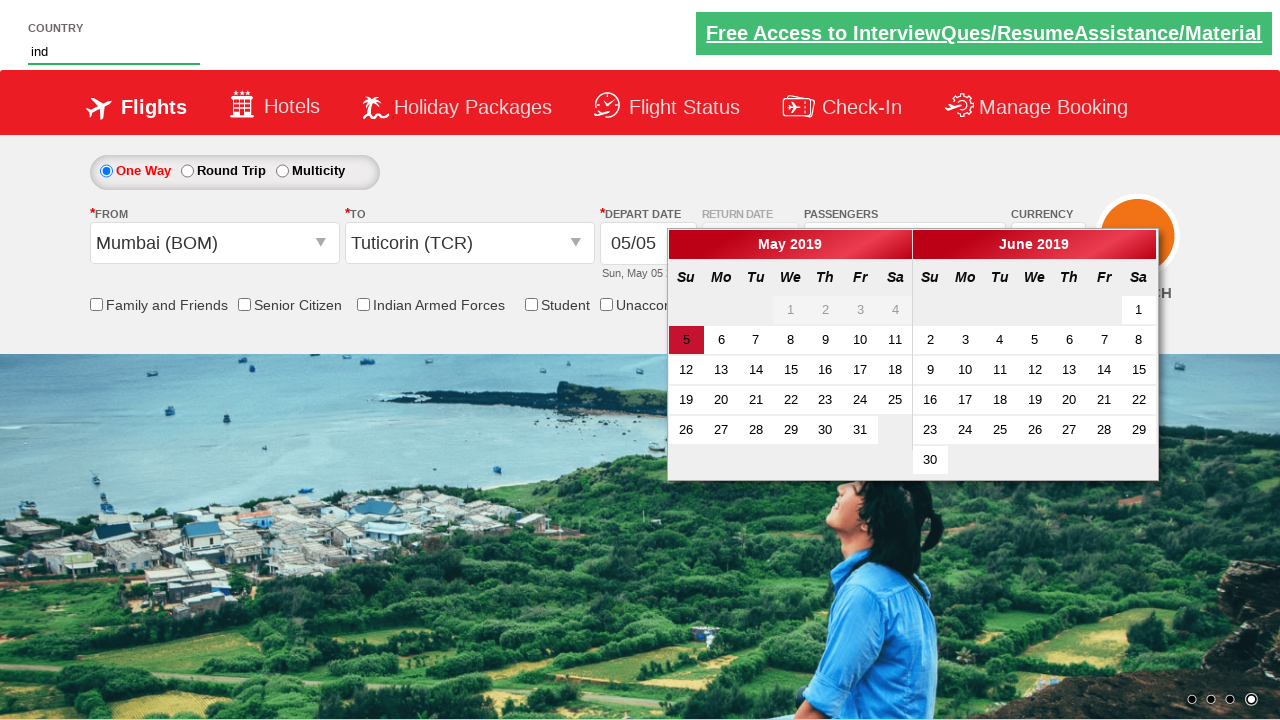

Waited 2 seconds for autosuggest options to load
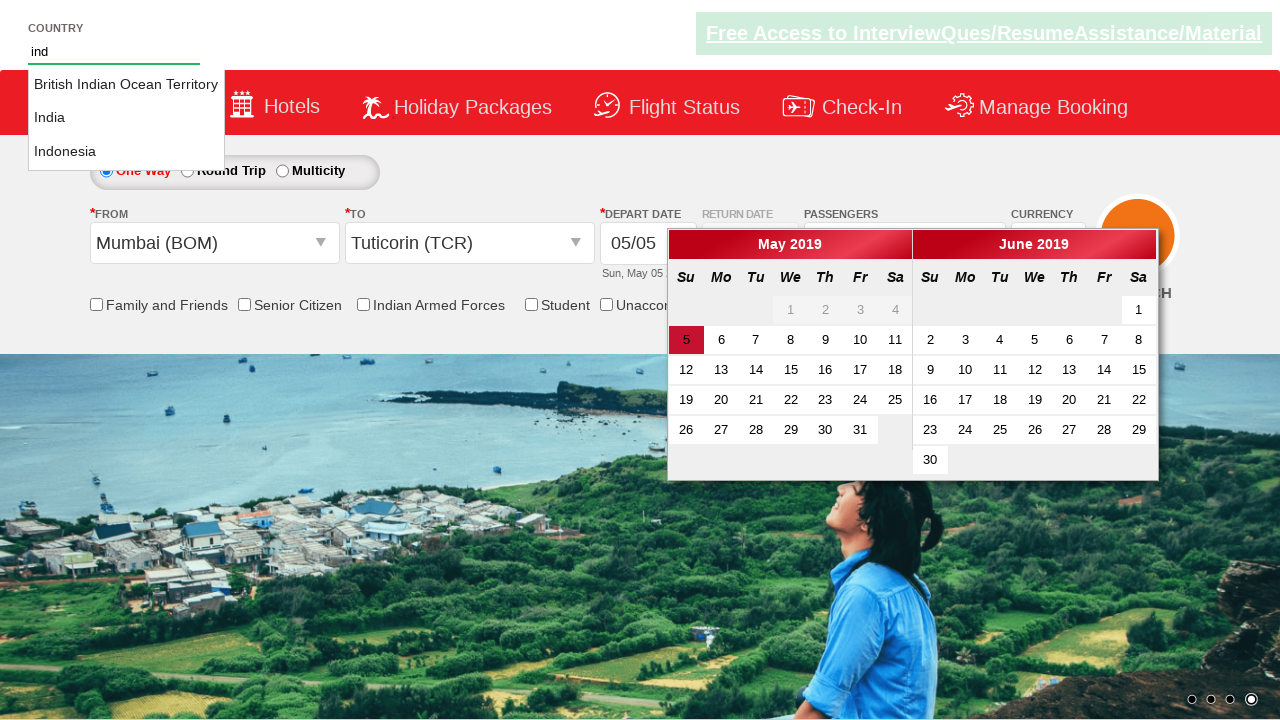

Selected India from autosuggest options at (126, 118) on li[class='ui-menu-item'] a >> nth=1
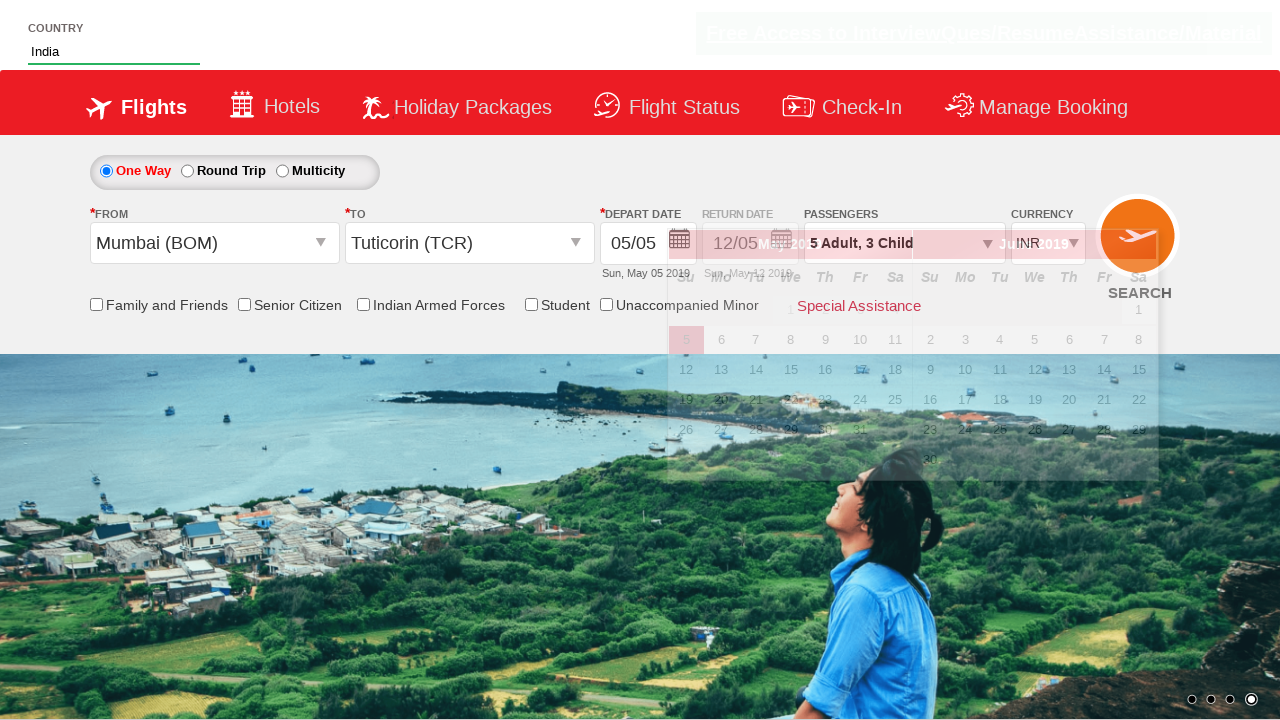

Clicked student discount checkbox at (531, 304) on input[id='ctl00_mainContent_chk_StudentDiscount']
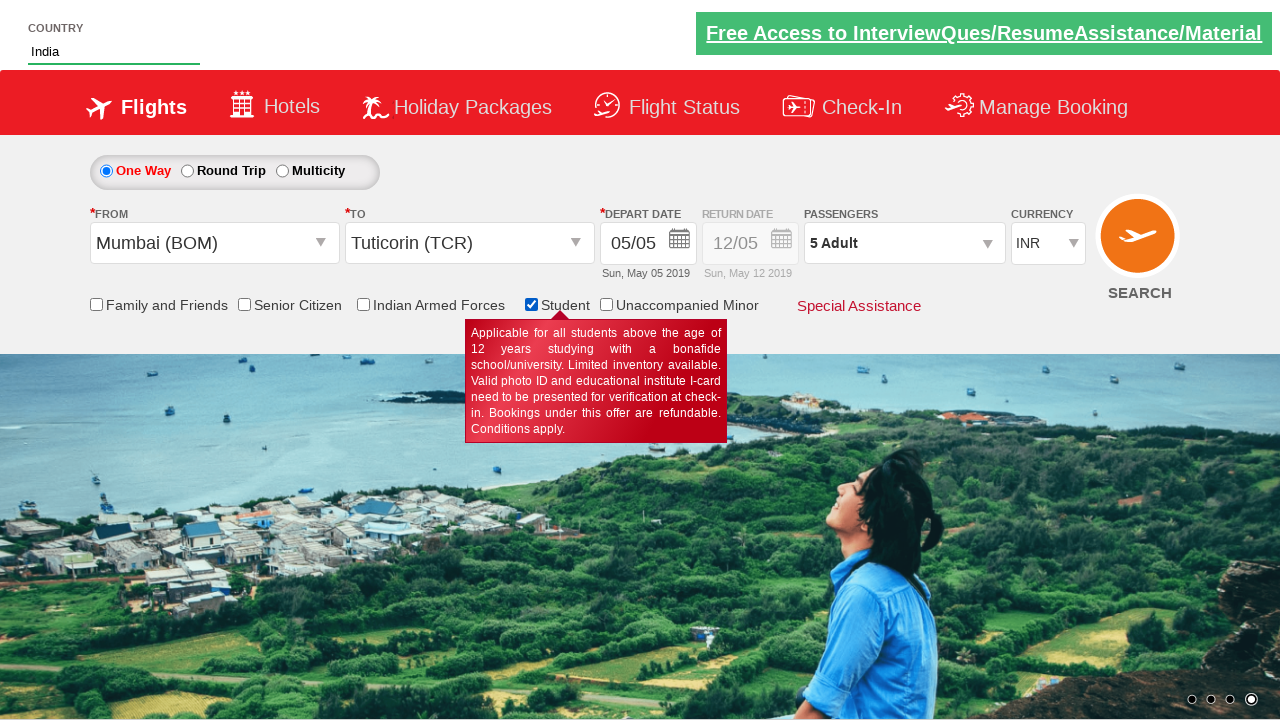

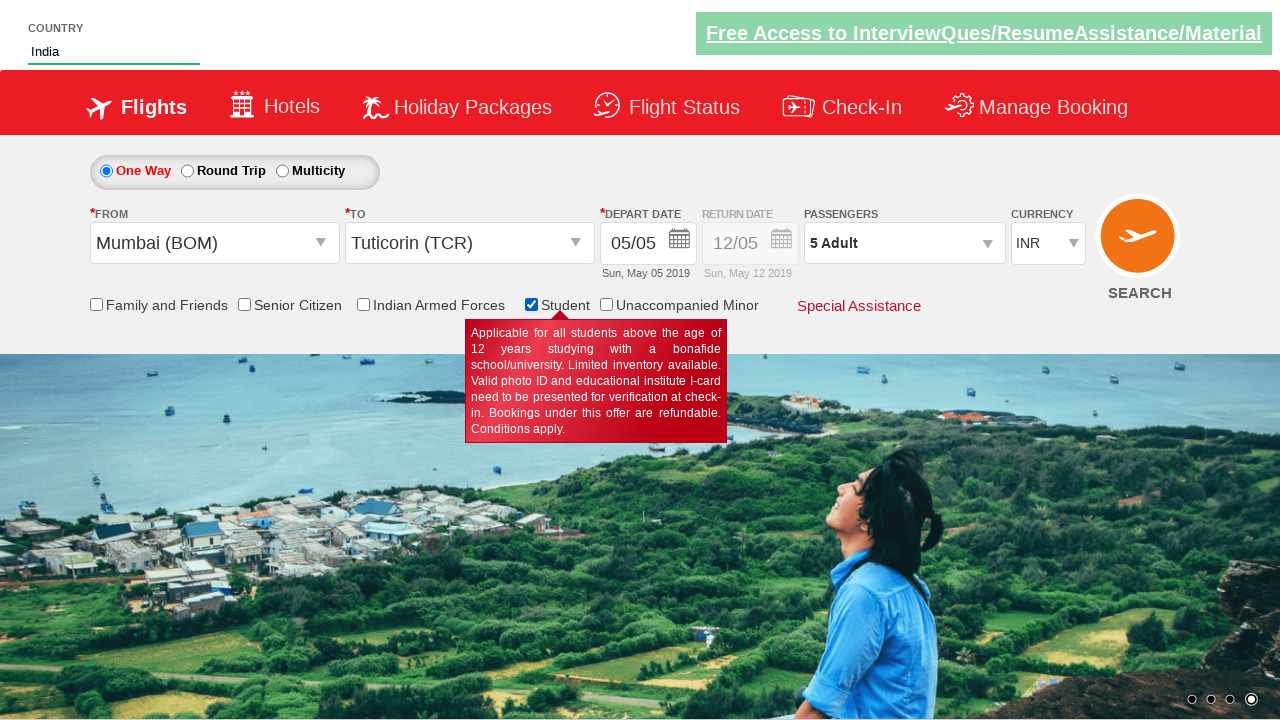